Tests form validation when the phone field is left empty, expecting a required field error.

Starting URL: https://www.telerik.com/

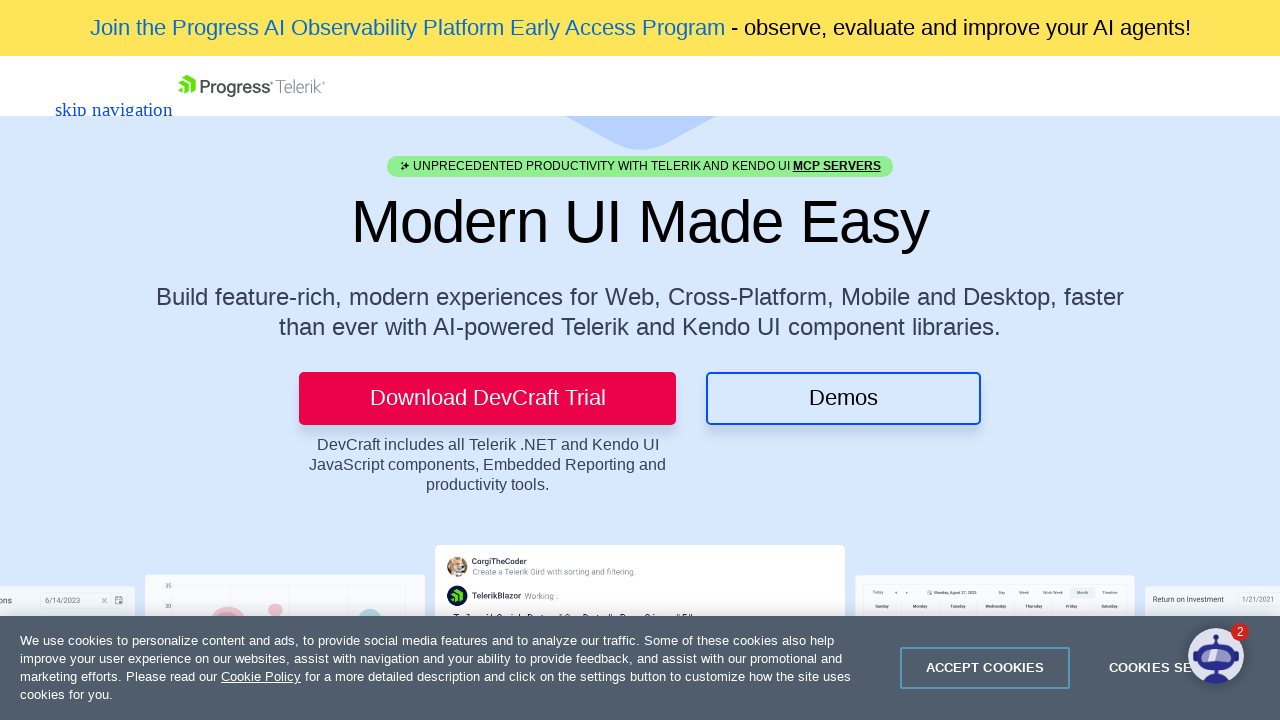

Clicked Contact Us button at (83, 85) on .TK-Button--CTA-Sec
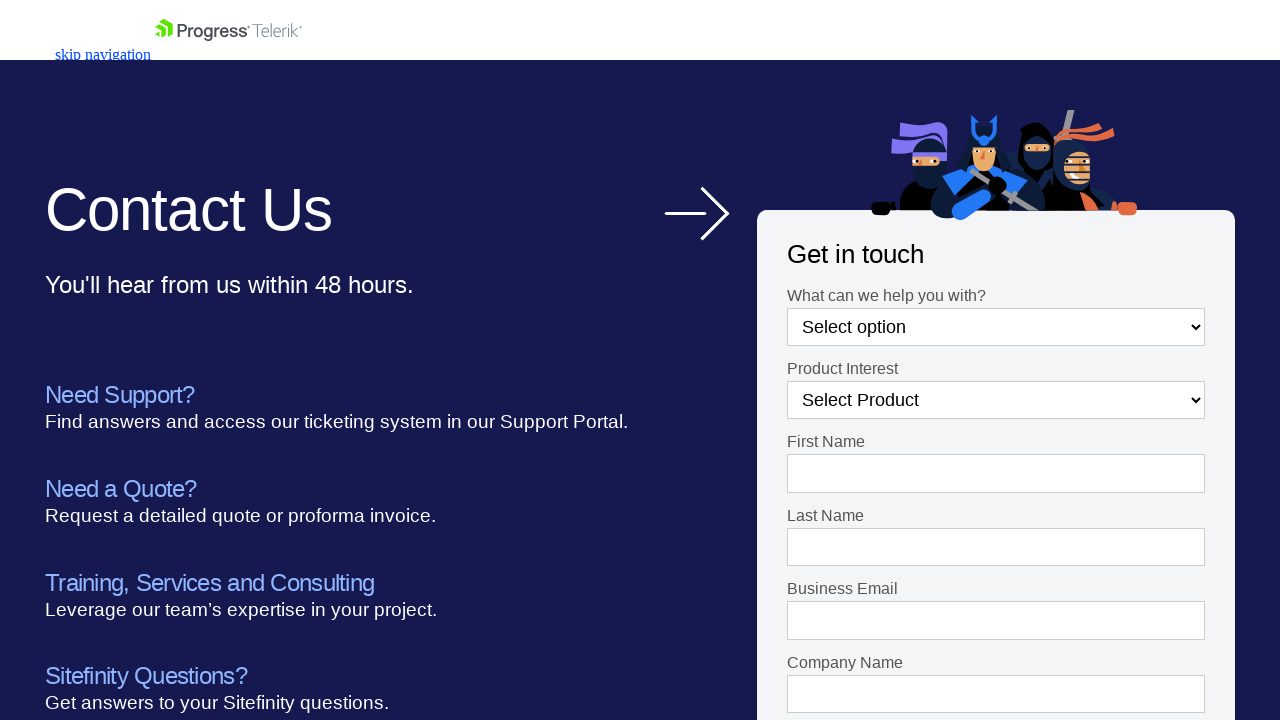

Form loaded and first dropdown is visible
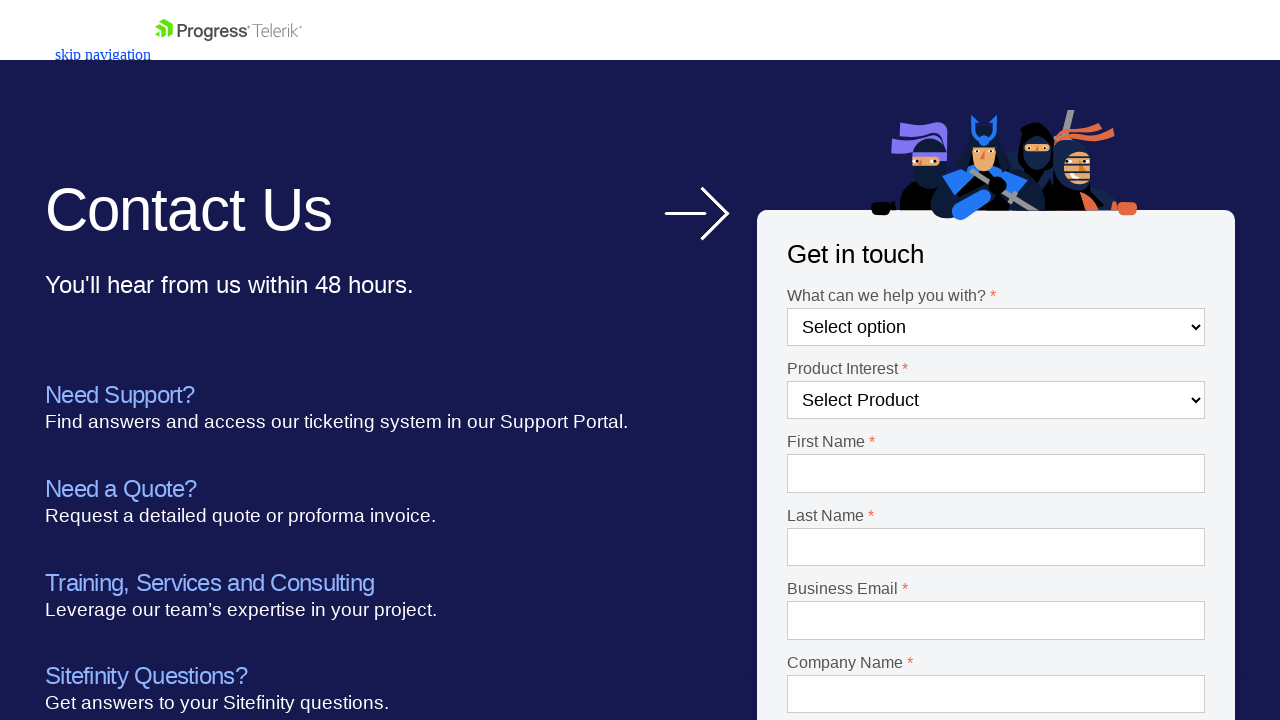

Selected first dropdown option at index 3 on #Dropdown-1
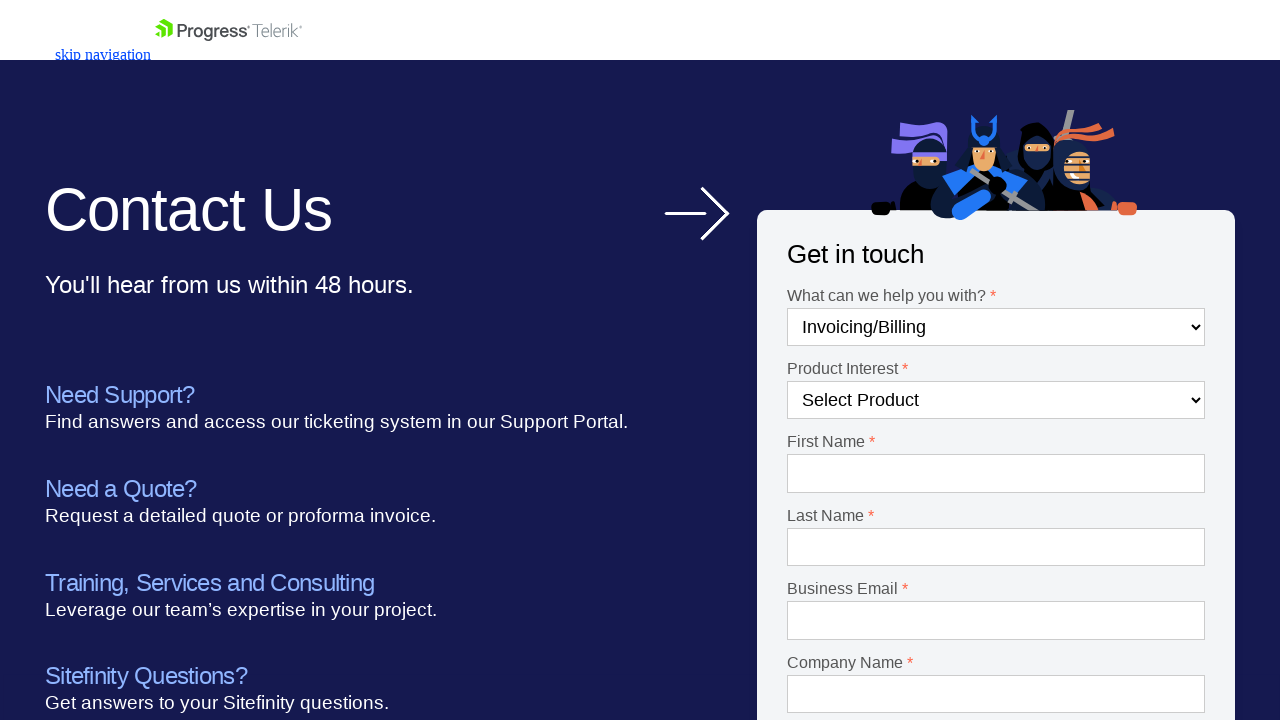

Selected second dropdown option at index 3 on #Dropdown-2
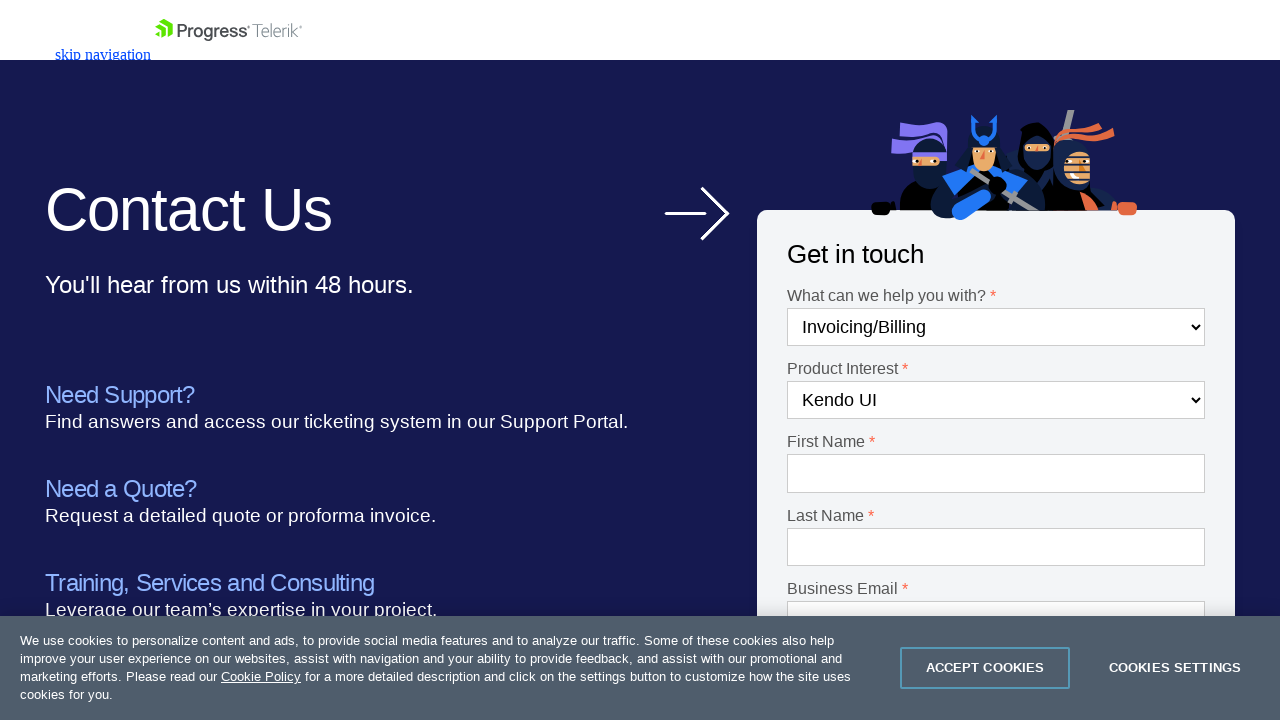

Filled first name field with 'first' on #Textbox-1
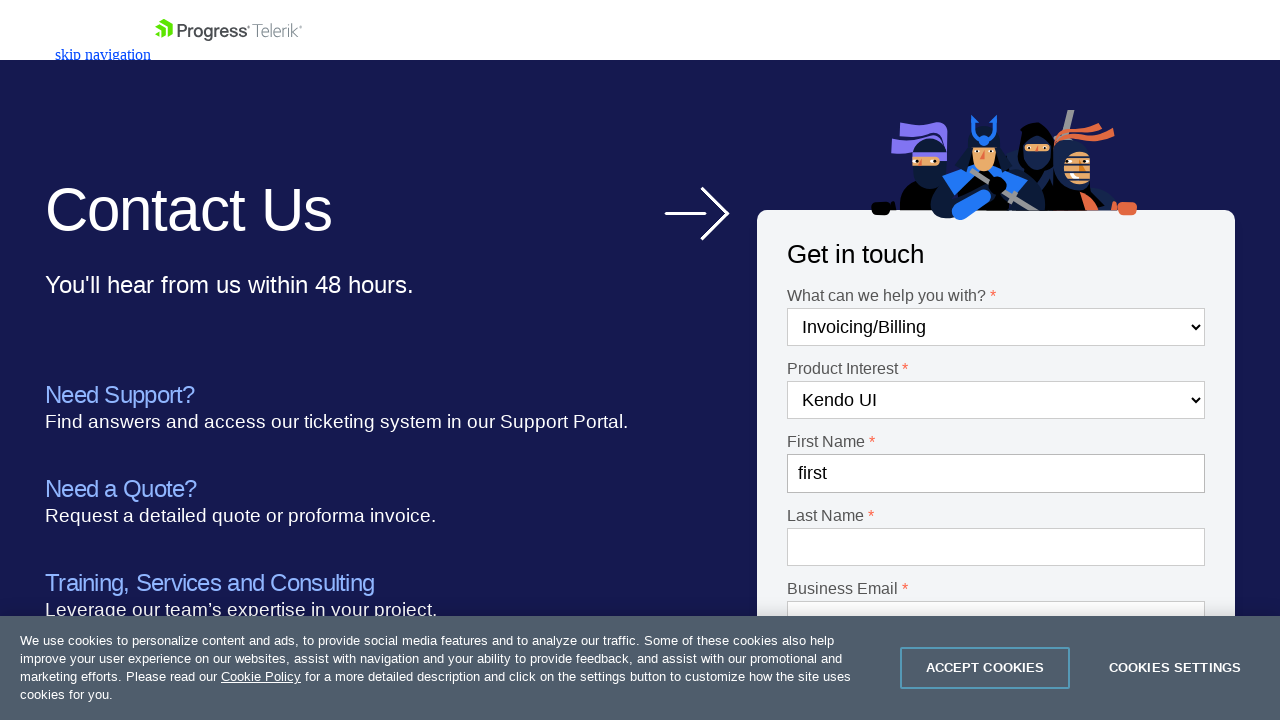

Filled last name field with 'last' on #Textbox-2
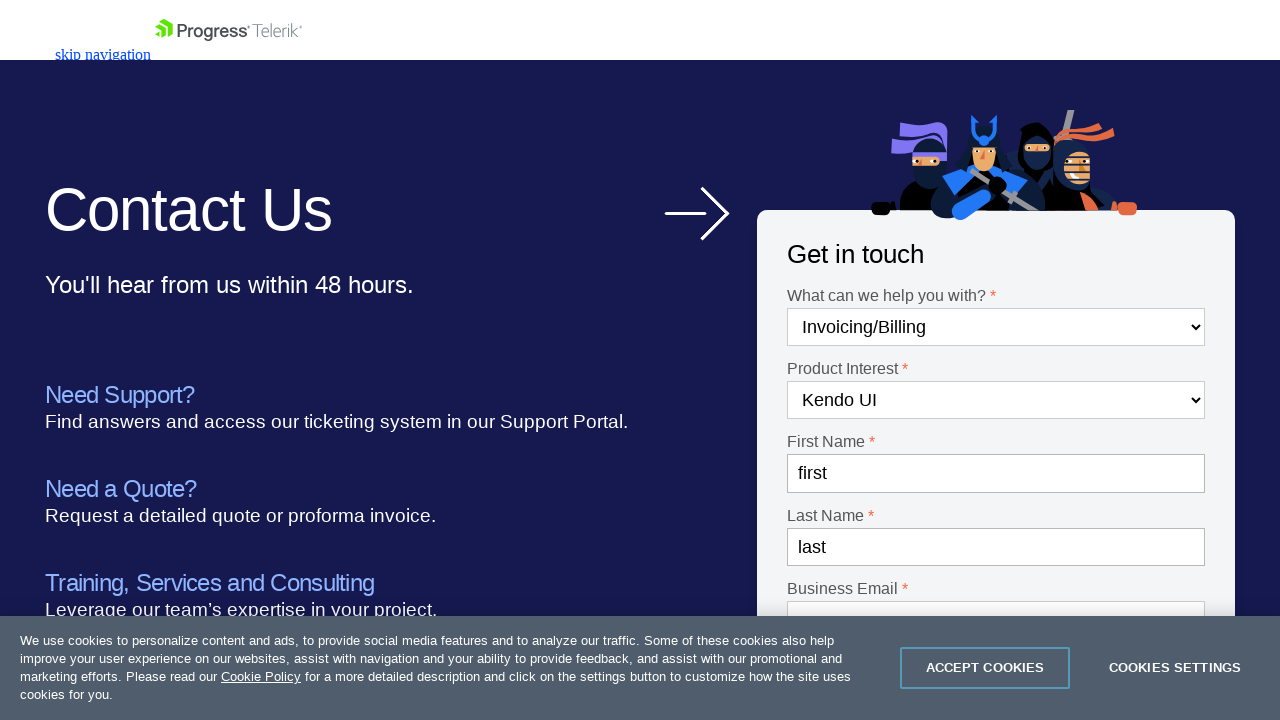

Scrolled down to y=500
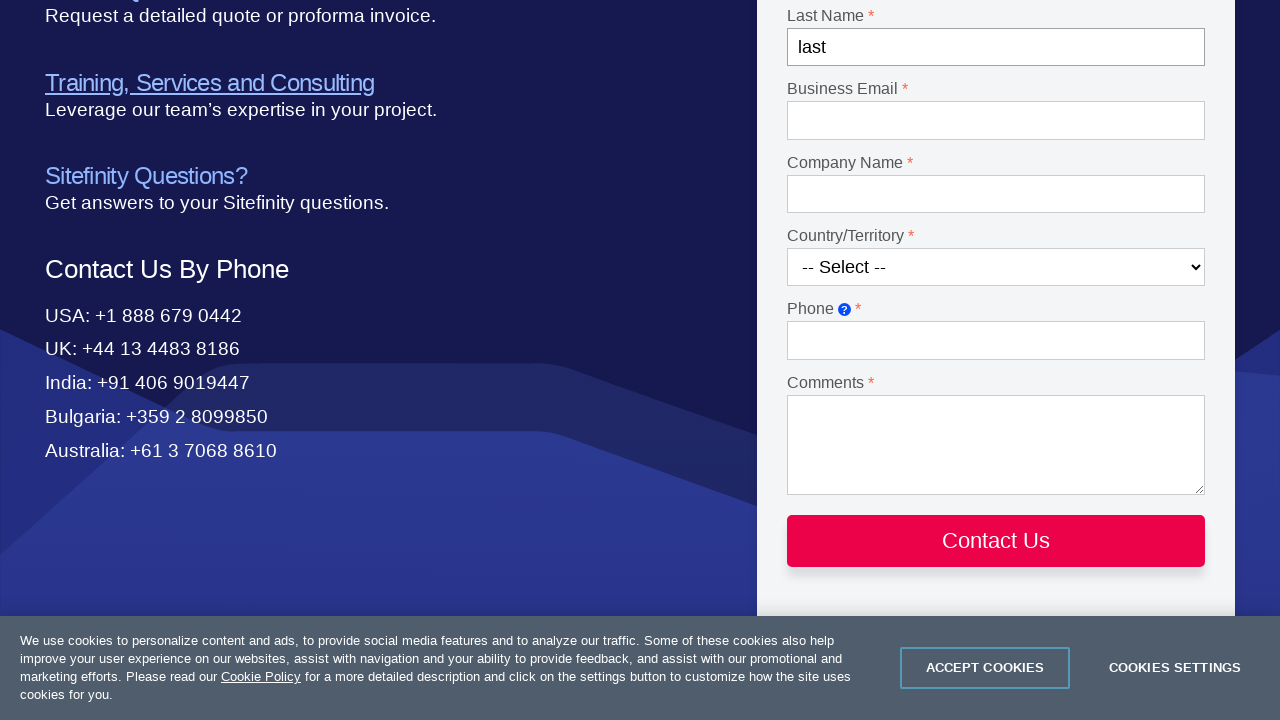

Filled email field with 'email@home' on #Email-1
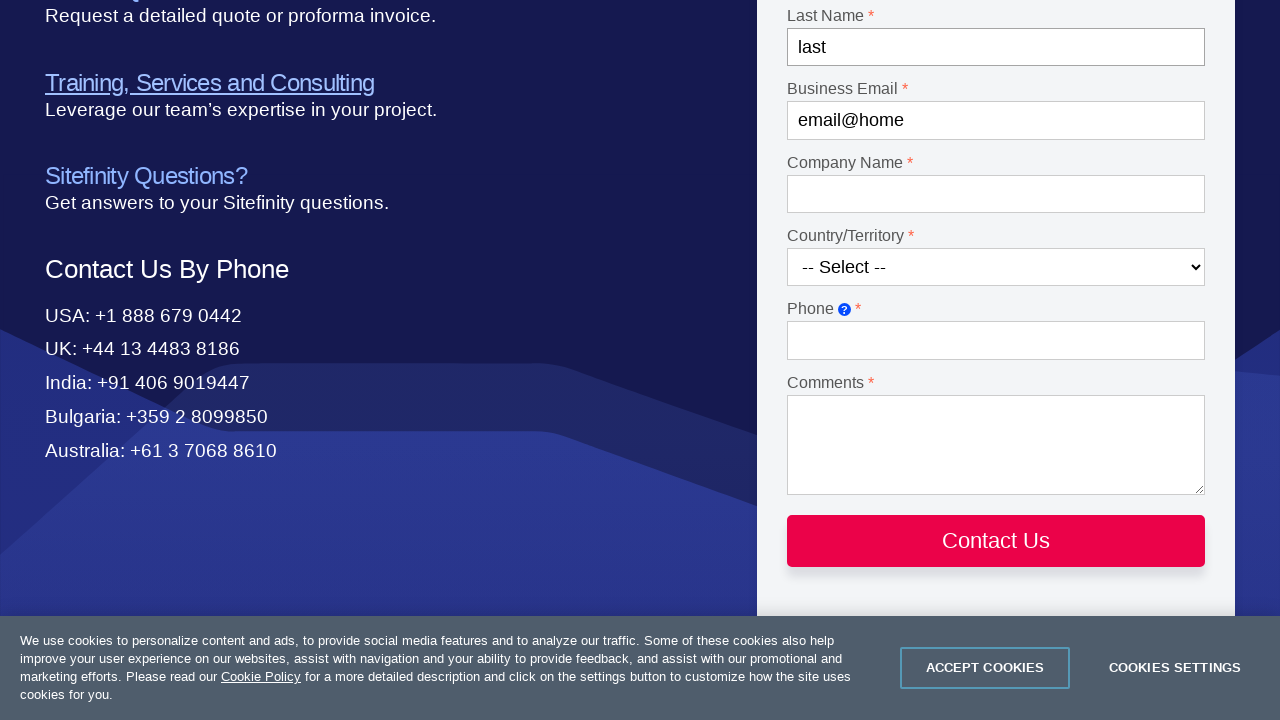

Filled job title field with 'QA' on #Textbox-3
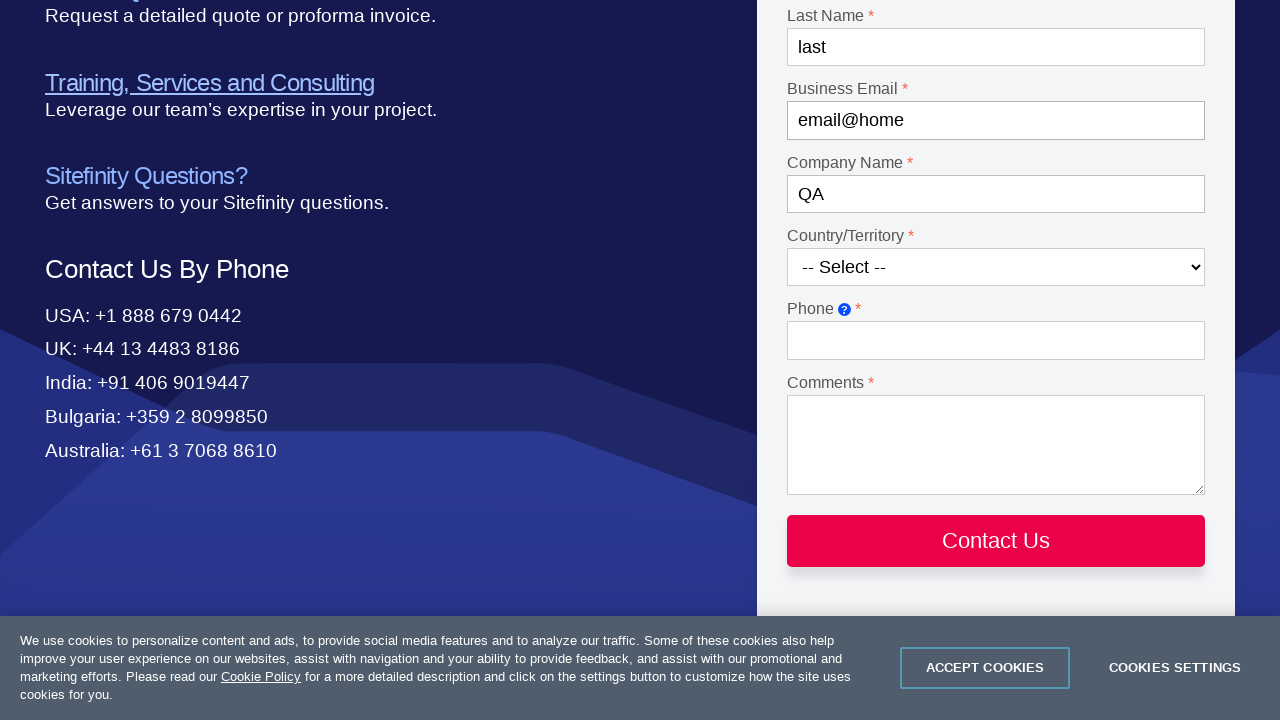

Scrolled down to y=600
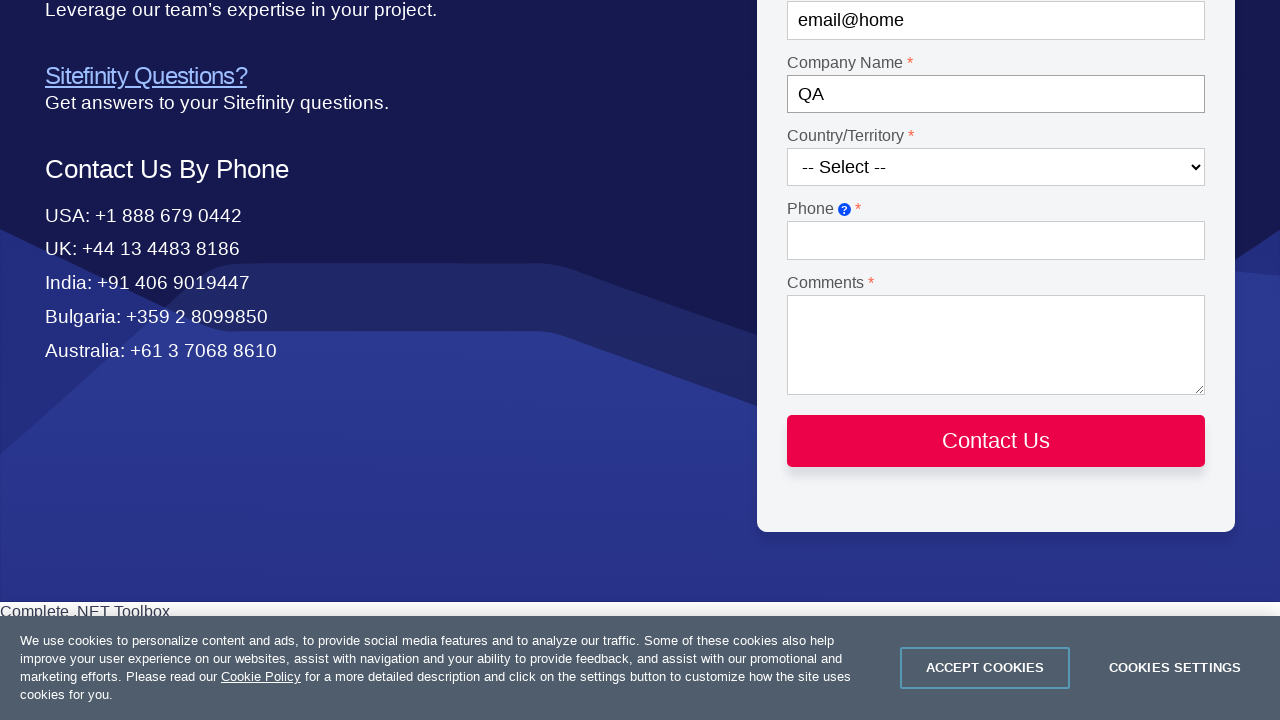

Selected country dropdown option at index 100 on #Country-1
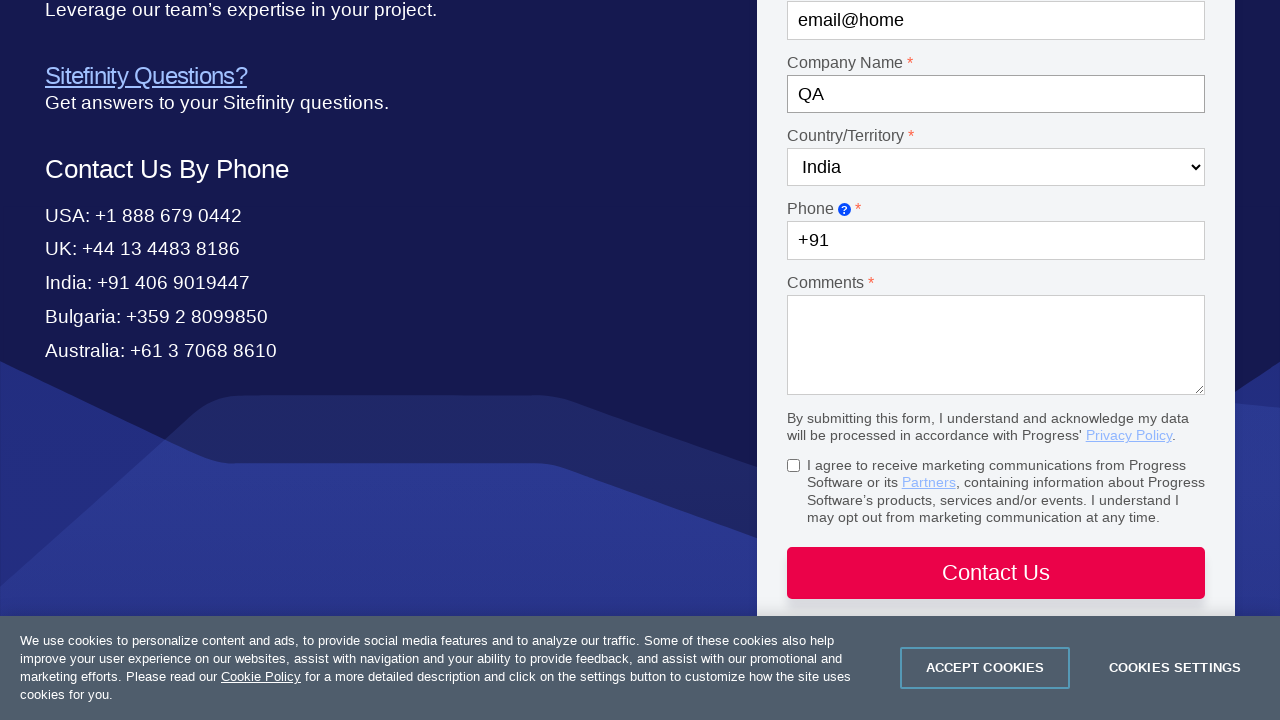

Scrolled down to y=700
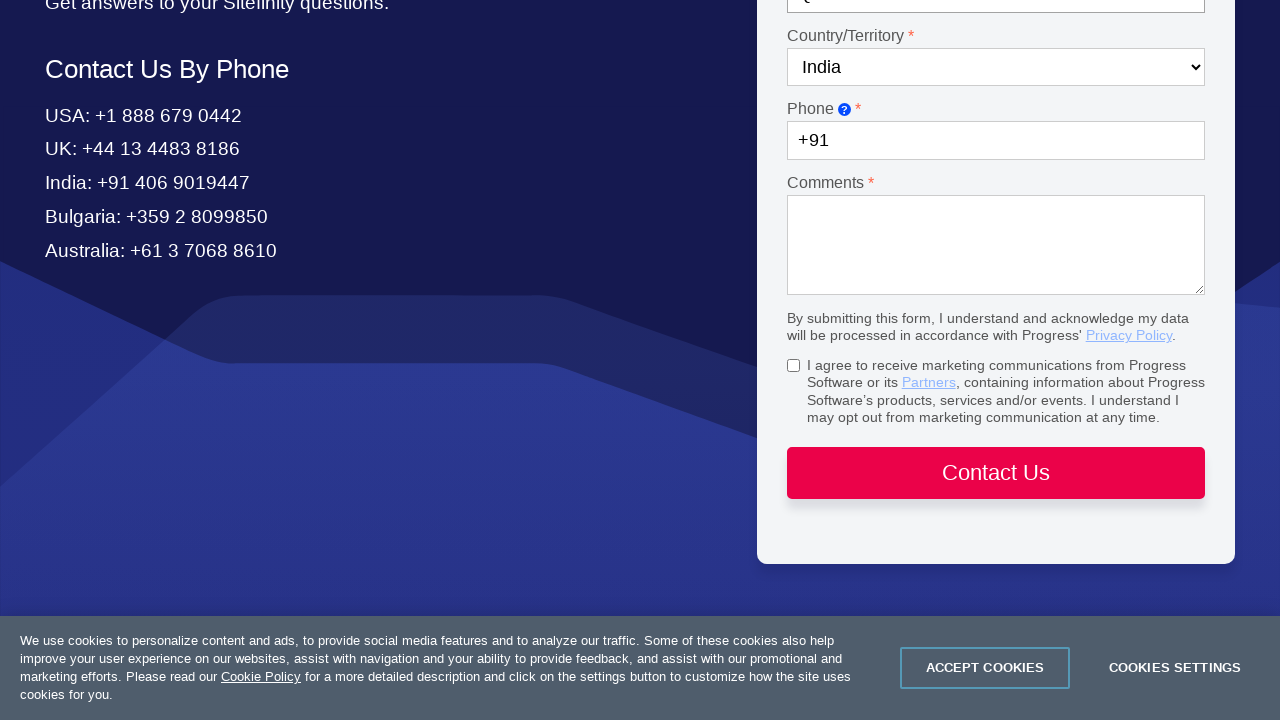

Left phone field empty to test validation on #Textbox-4
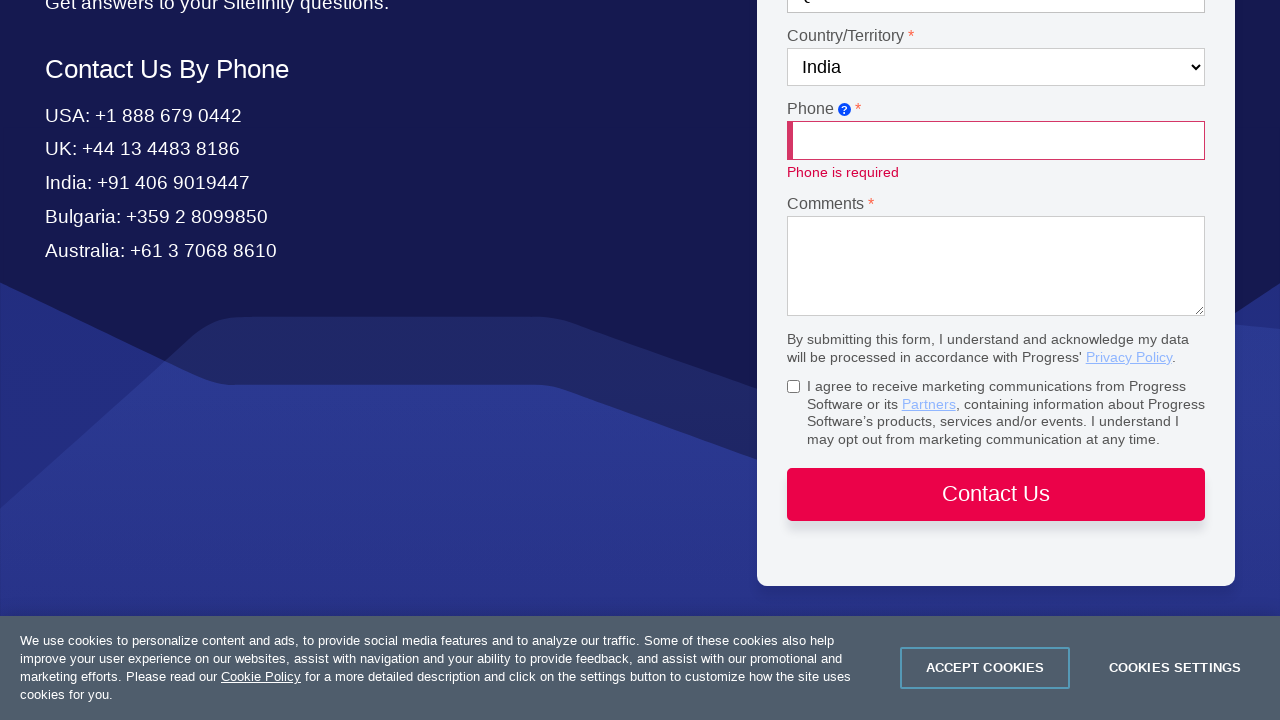

Filled comments field with 'comments: empty phone feild' on #Textarea-1
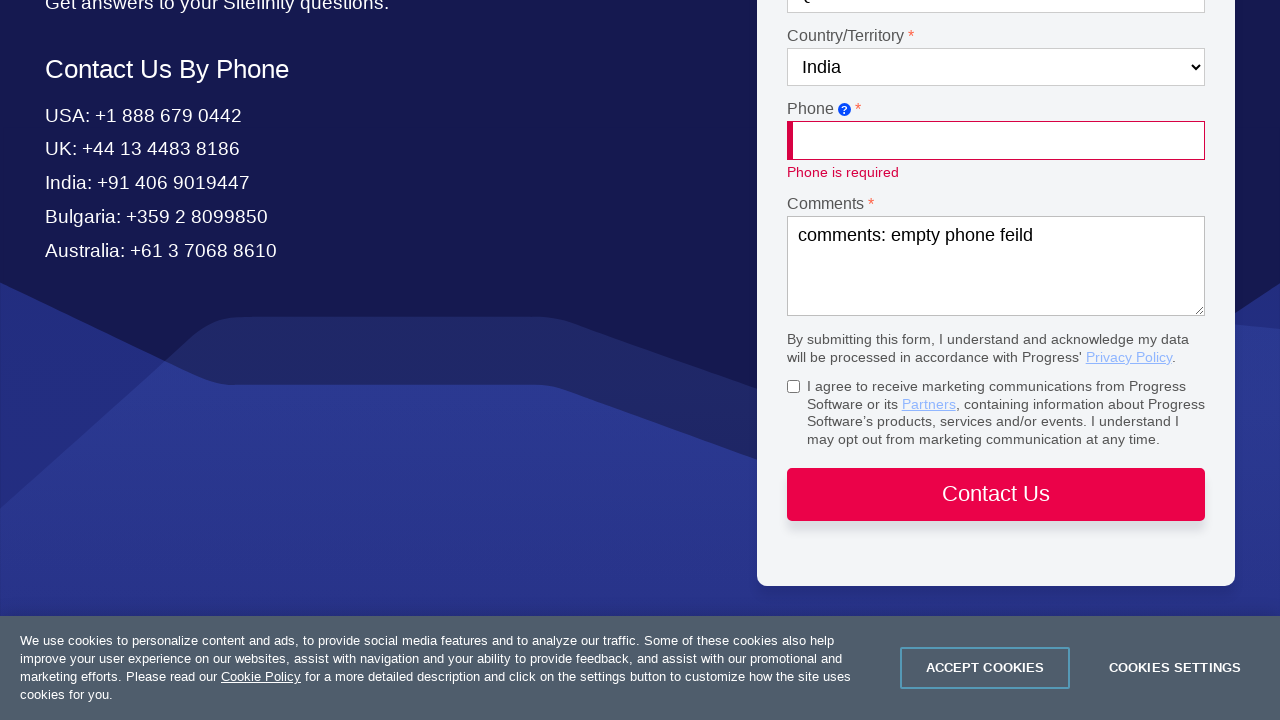

Required field error message appeared for phone field
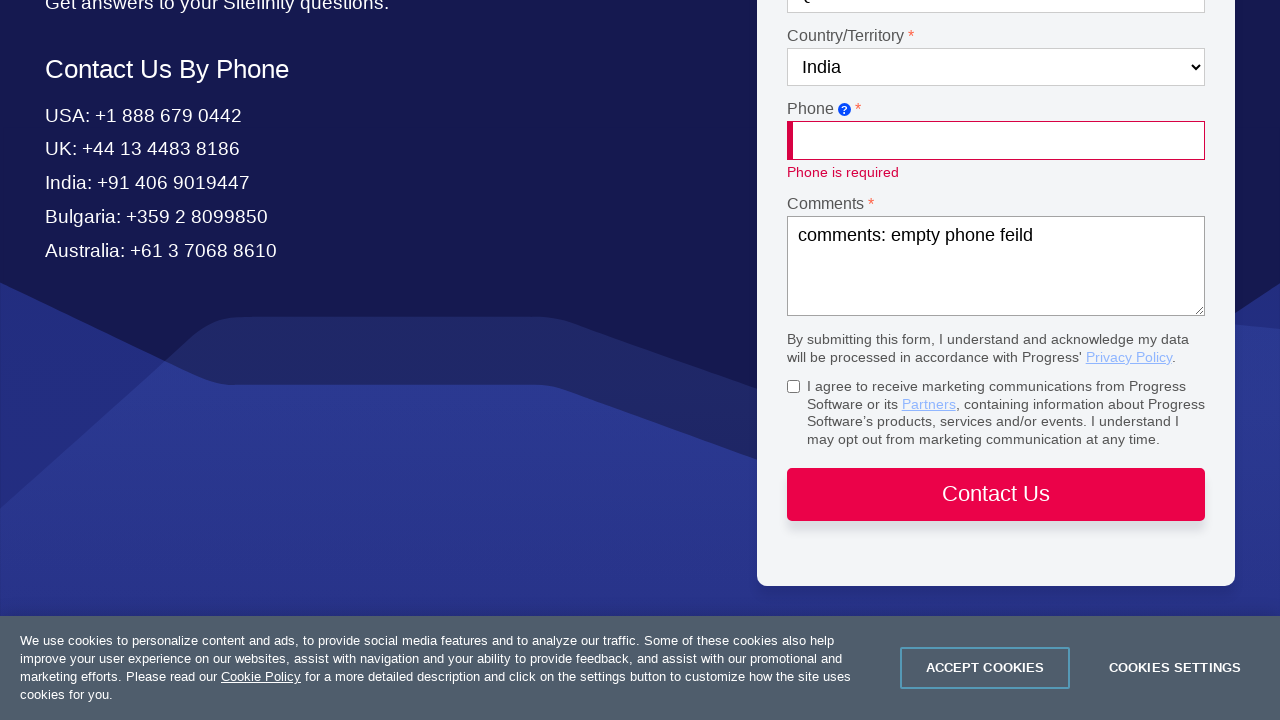

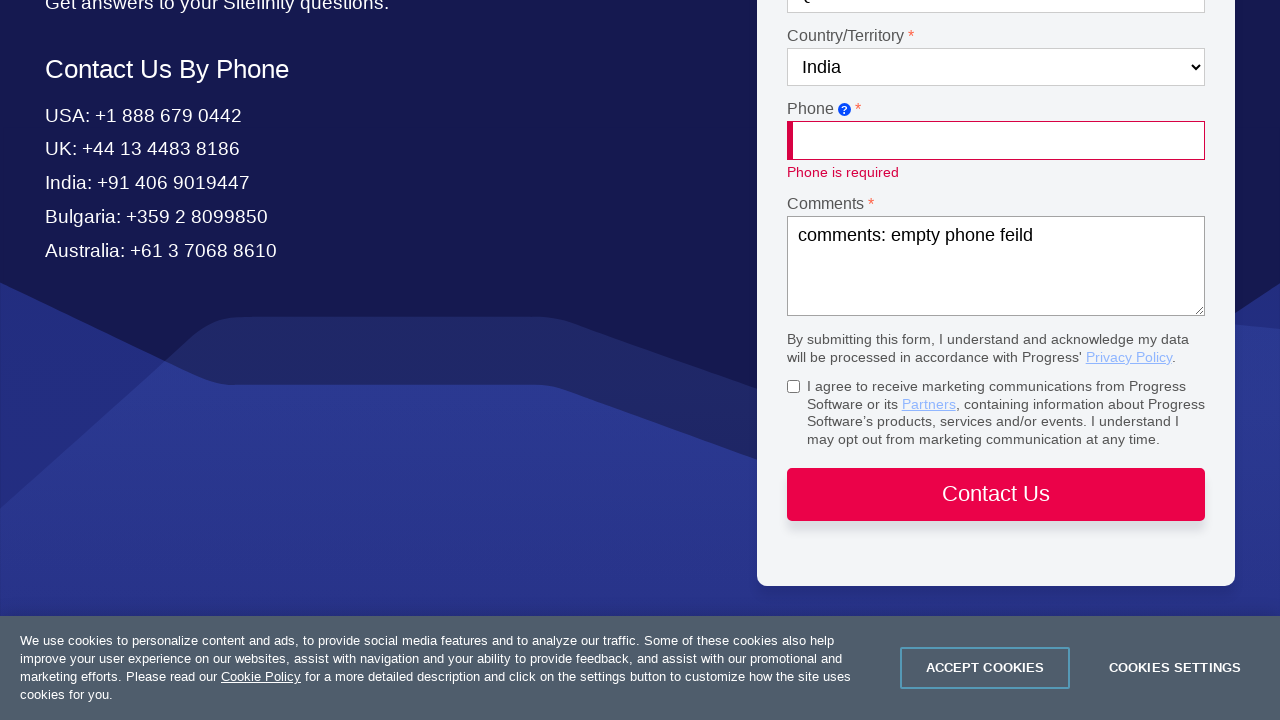